Tests drag-and-drop functionality by dragging an element from the draggable source to the first droppable target zone.

Starting URL: https://v1.training-support.net/selenium/drag-drop

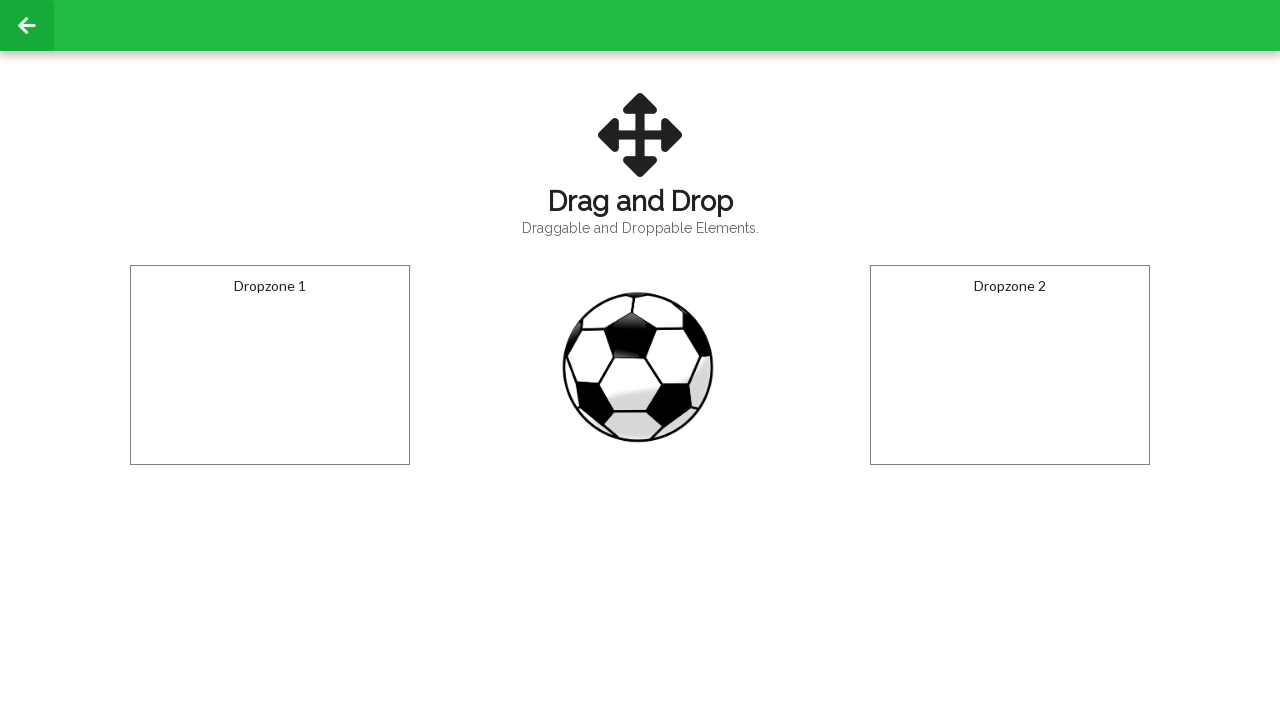

Navigated to drag-and-drop test page
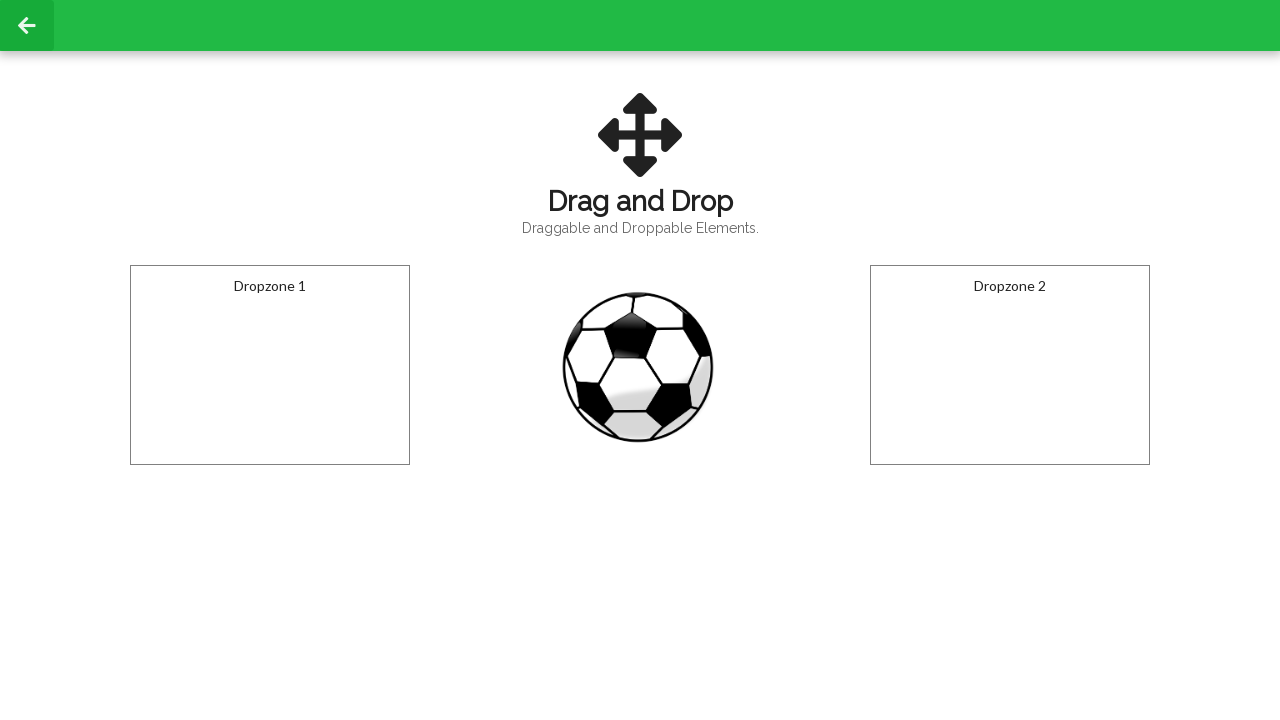

Located draggable element
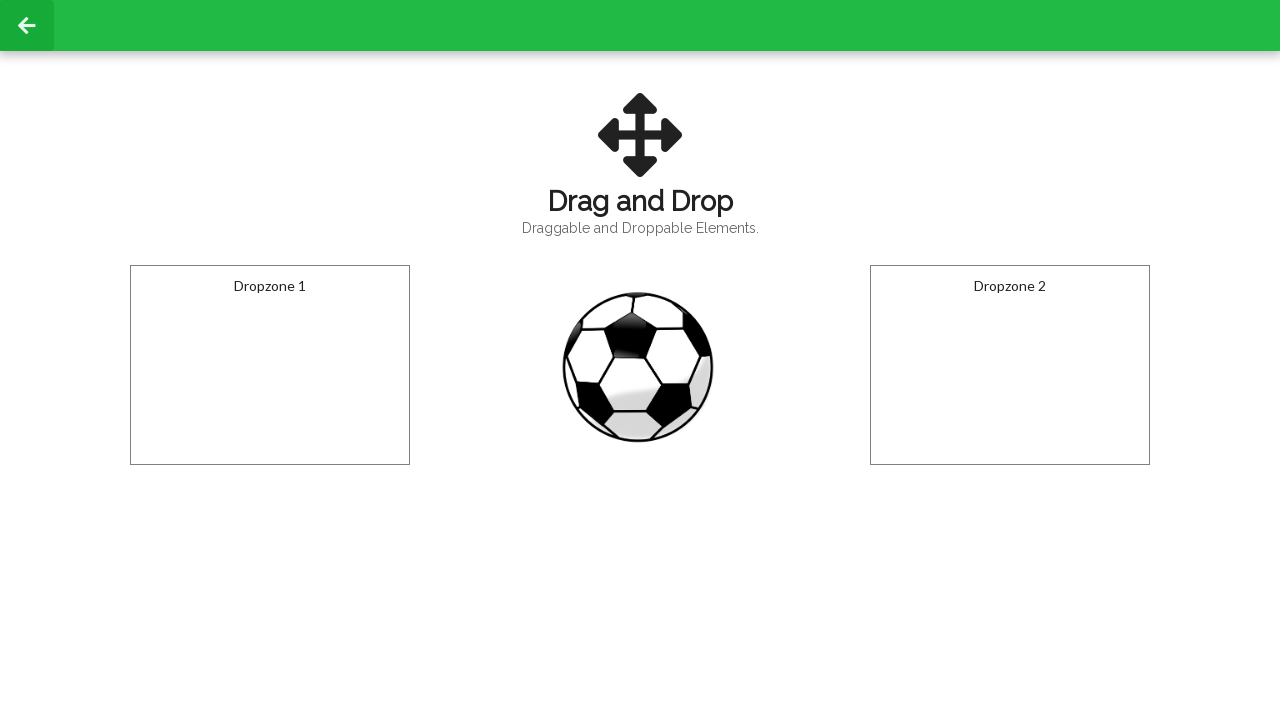

Located first droppable target zone
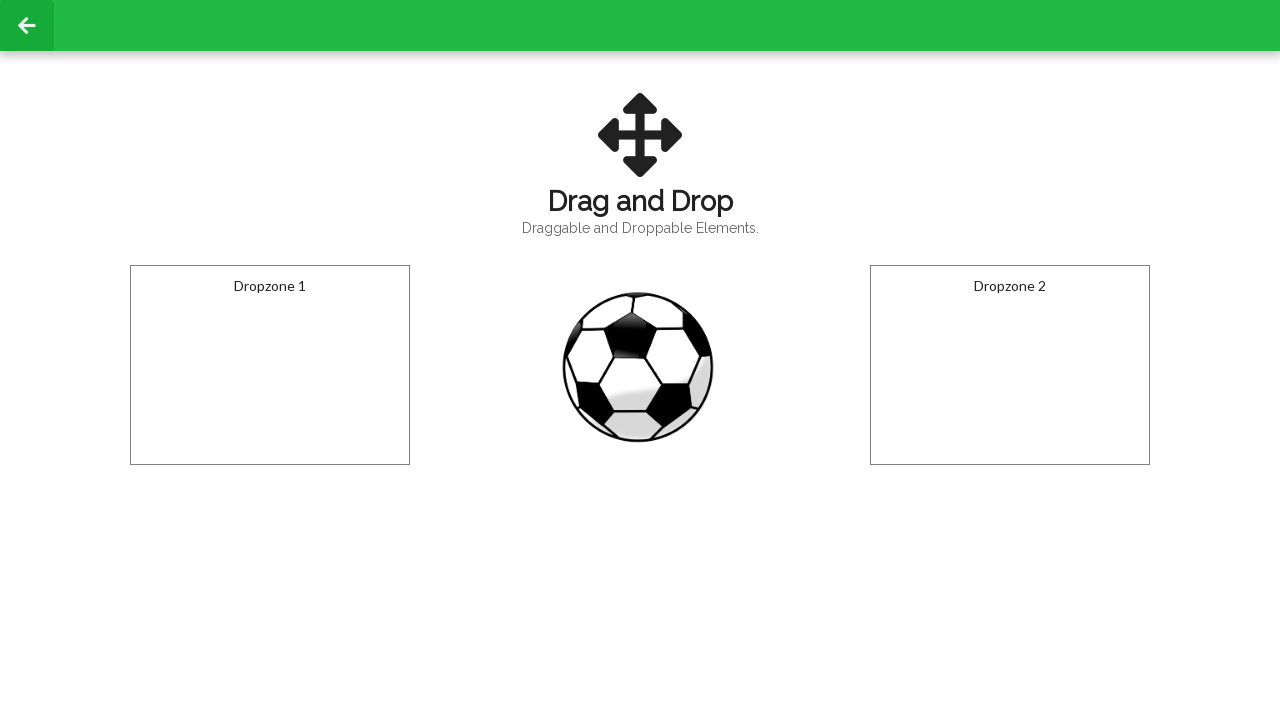

Dragged element from draggable source to first droppable target zone at (270, 365)
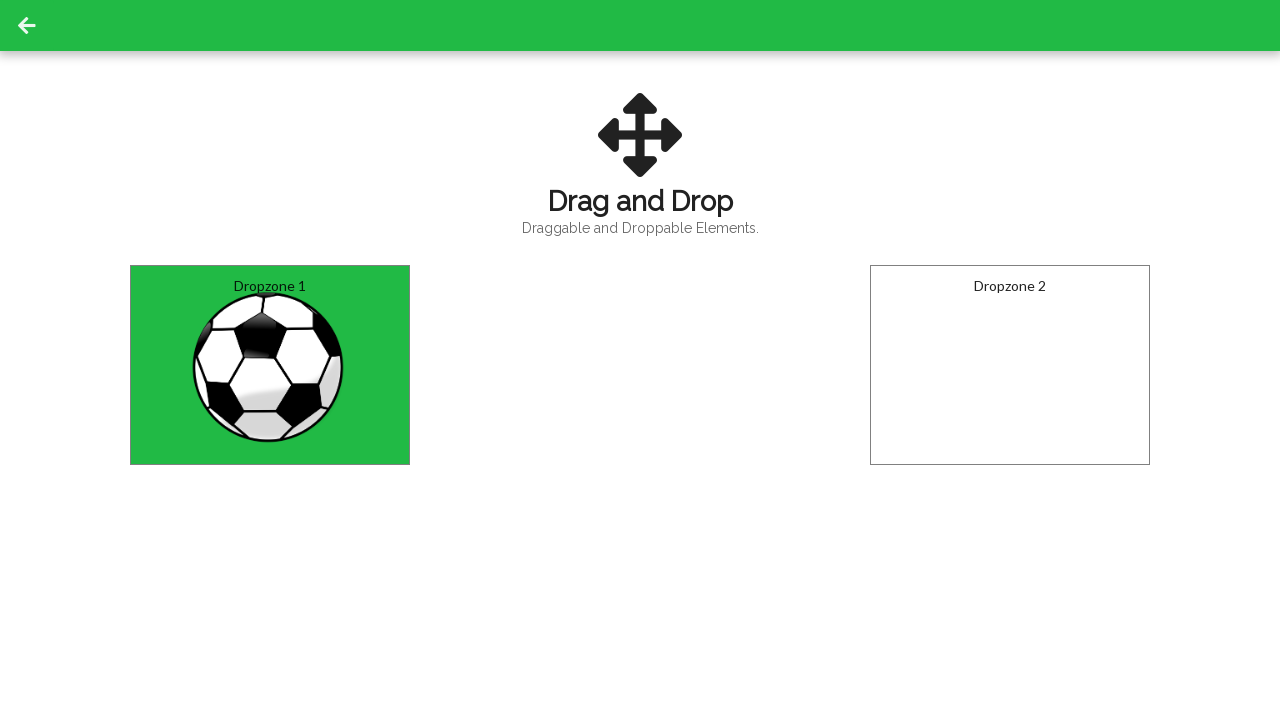

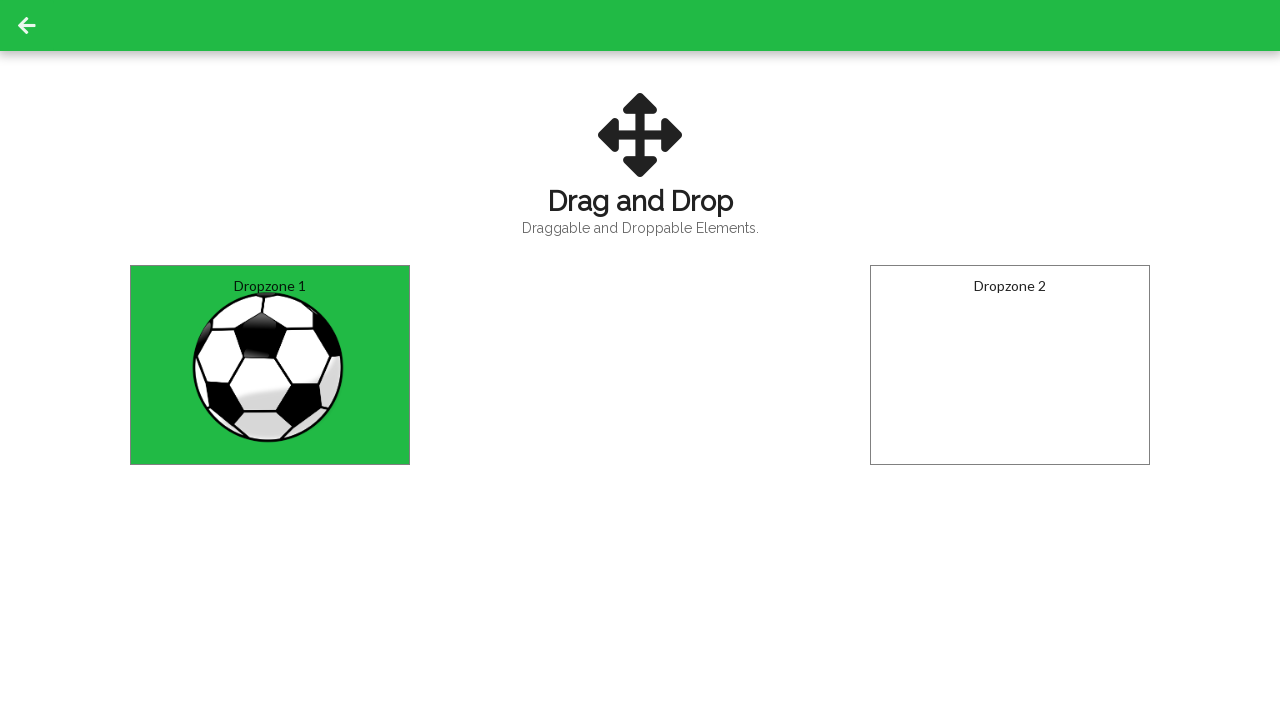